Tests that alphabetic characters are rejected by the number input field

Starting URL: http://the-internet.herokuapp.com/inputs

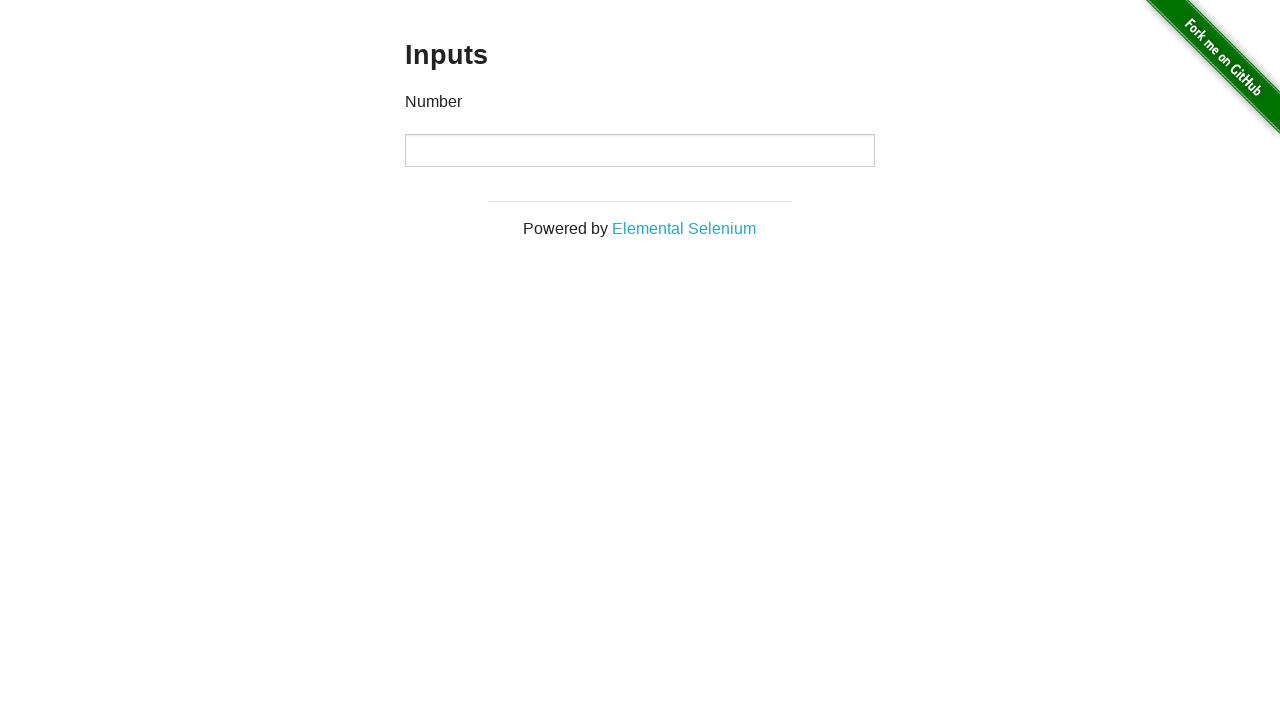

Cleared the number input field on input
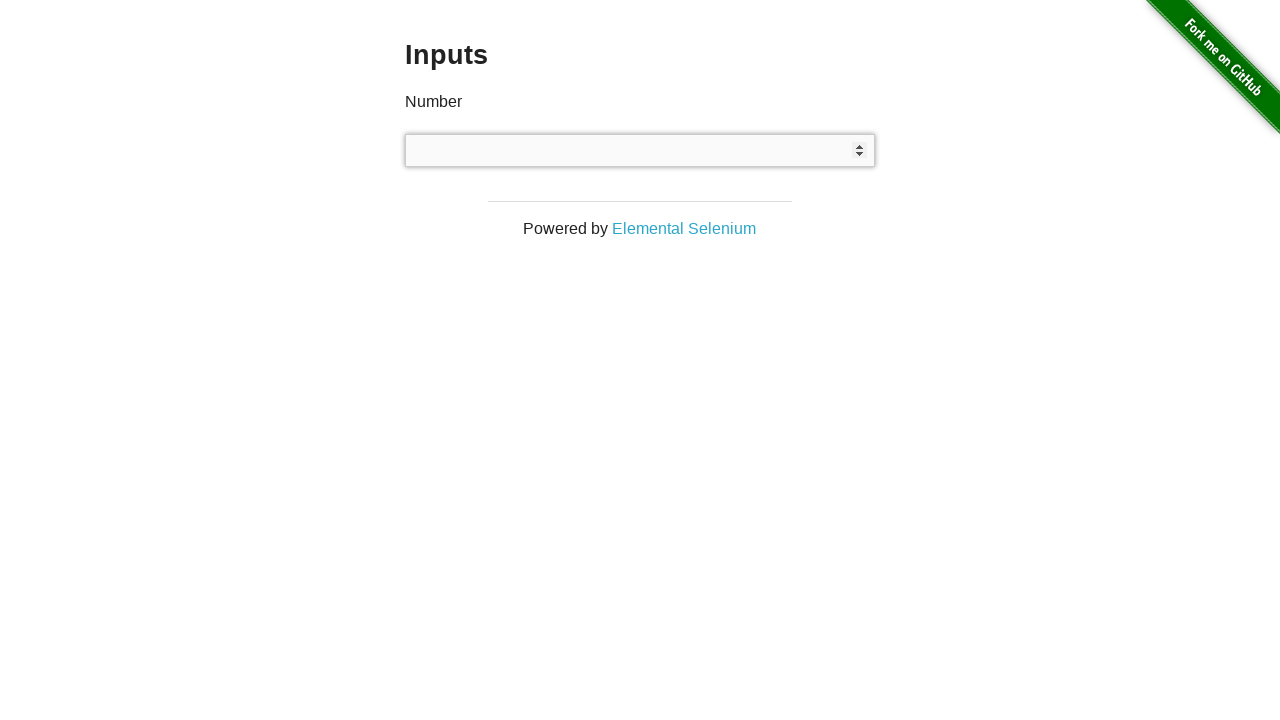

Attempted to type alphabetic characters 'abcd' into number input field on input
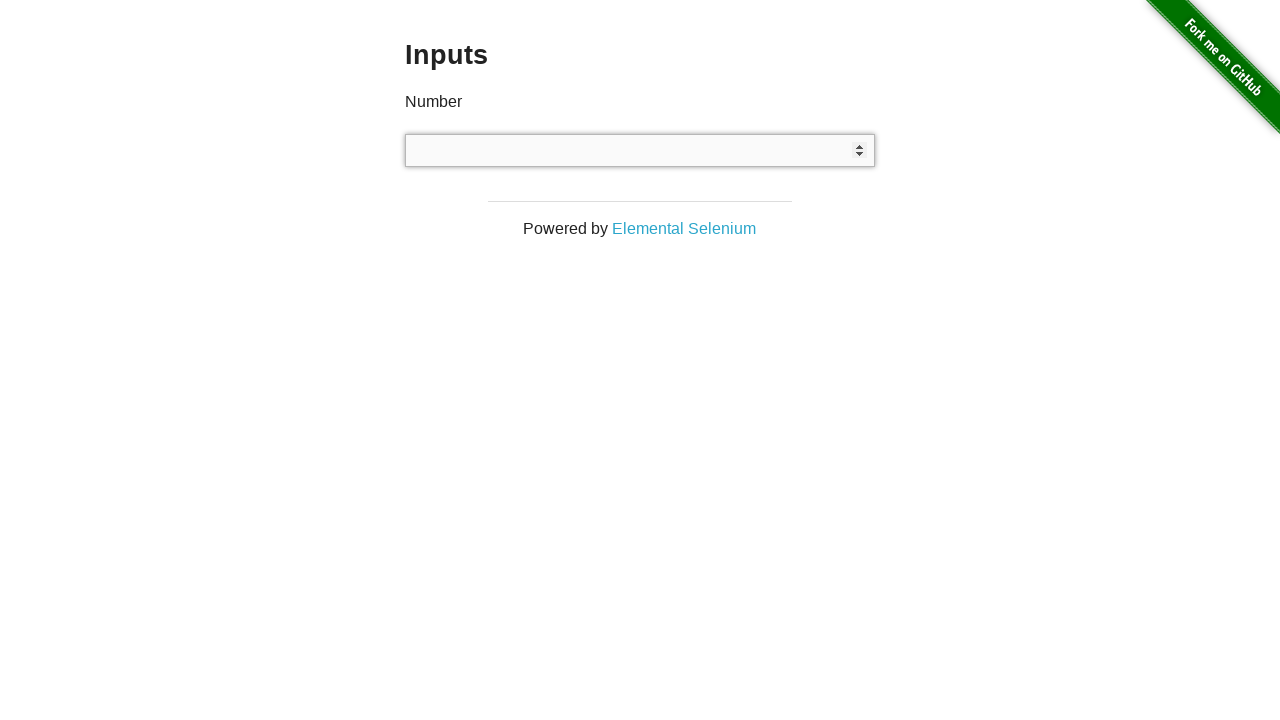

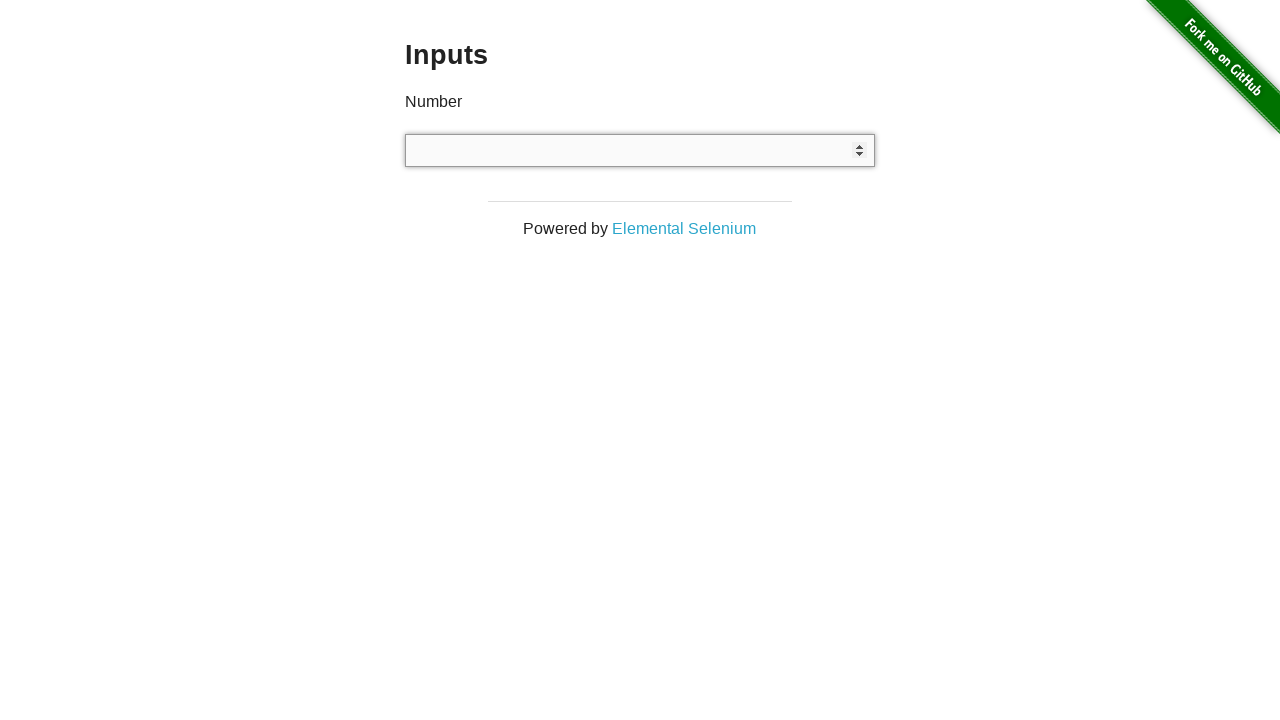